Tests a registration form by filling all input fields with test data and submitting, then verifying the success message is displayed.

Starting URL: http://suninjuly.github.io/registration2.html

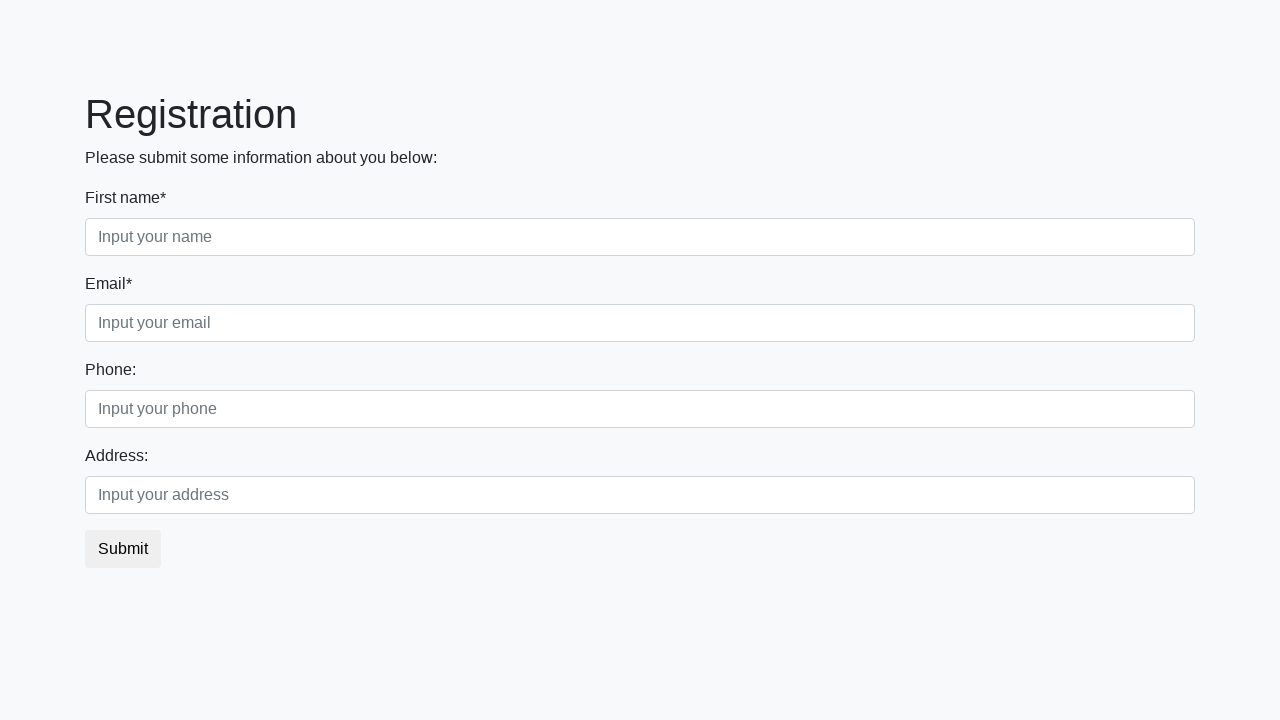

Navigated to registration form page
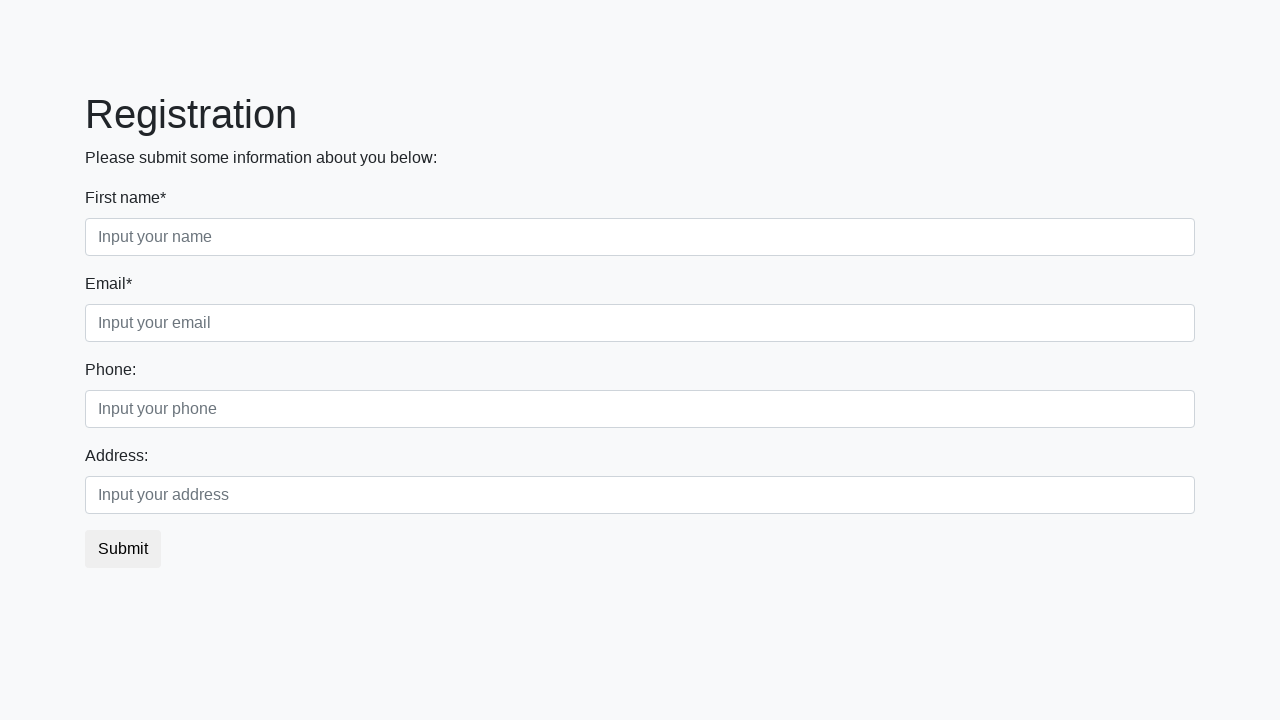

Filled input field with test data on input >> nth=0
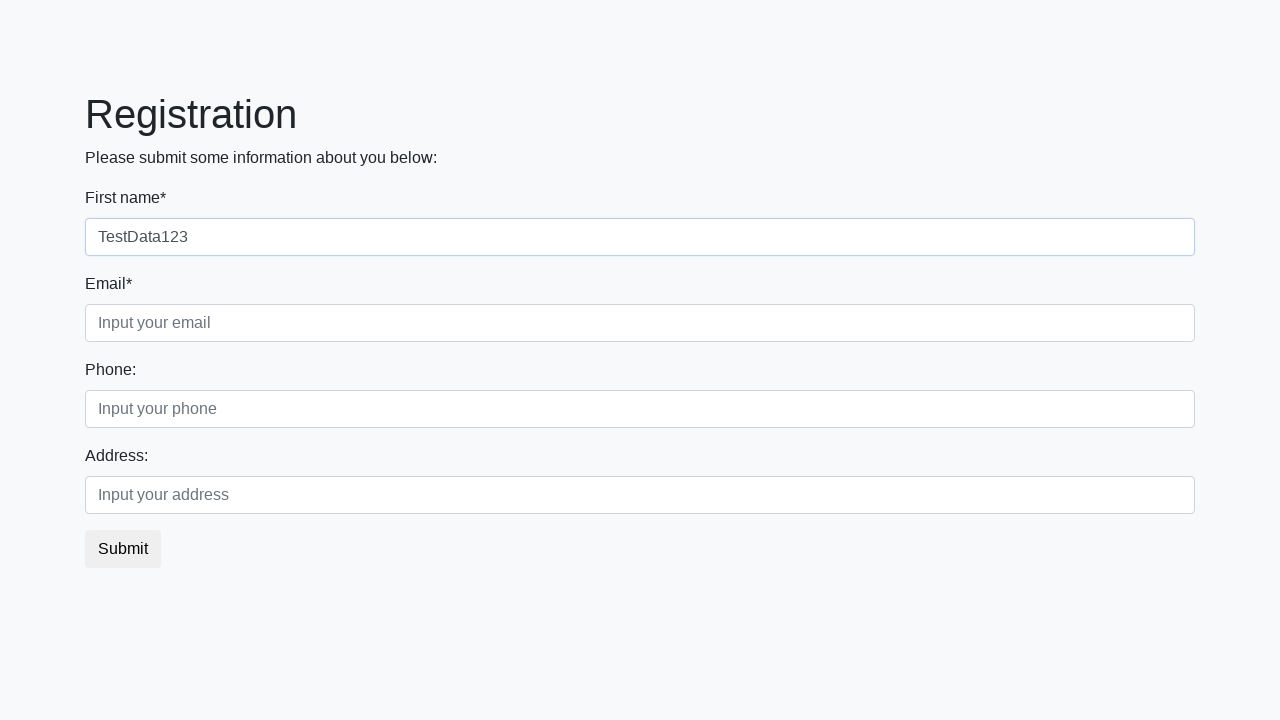

Filled input field with test data on input >> nth=1
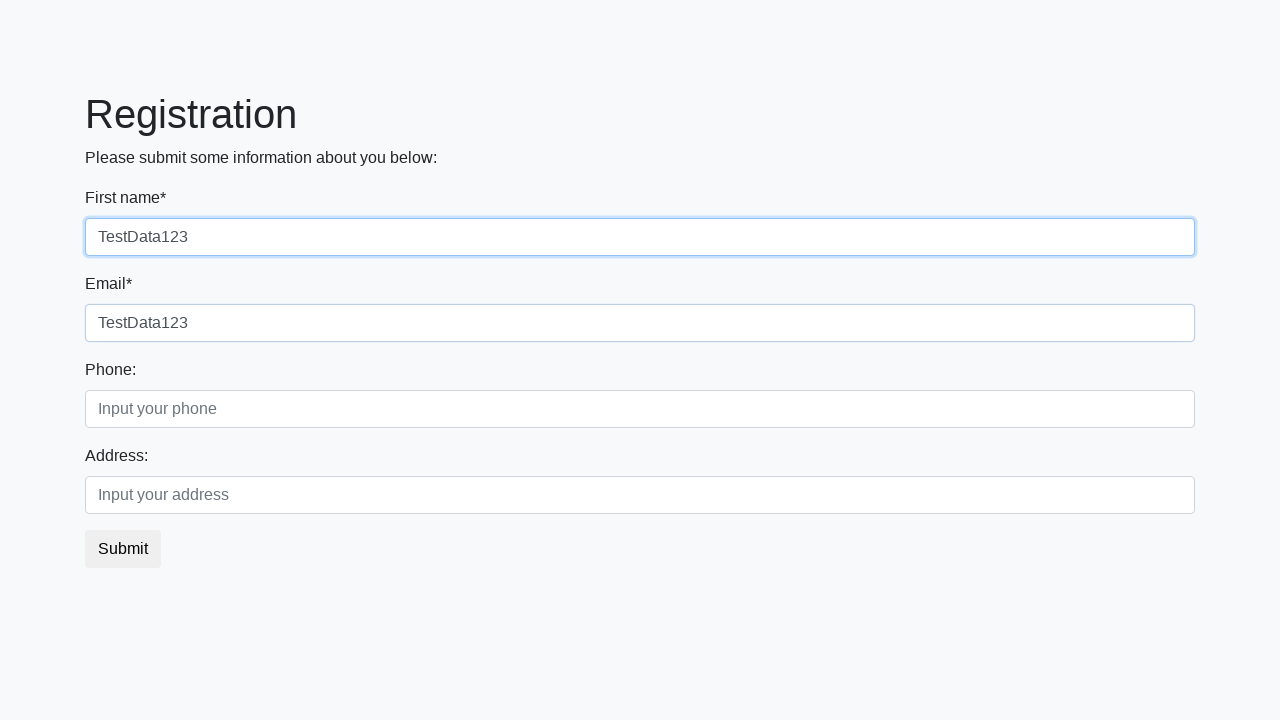

Filled input field with test data on input >> nth=2
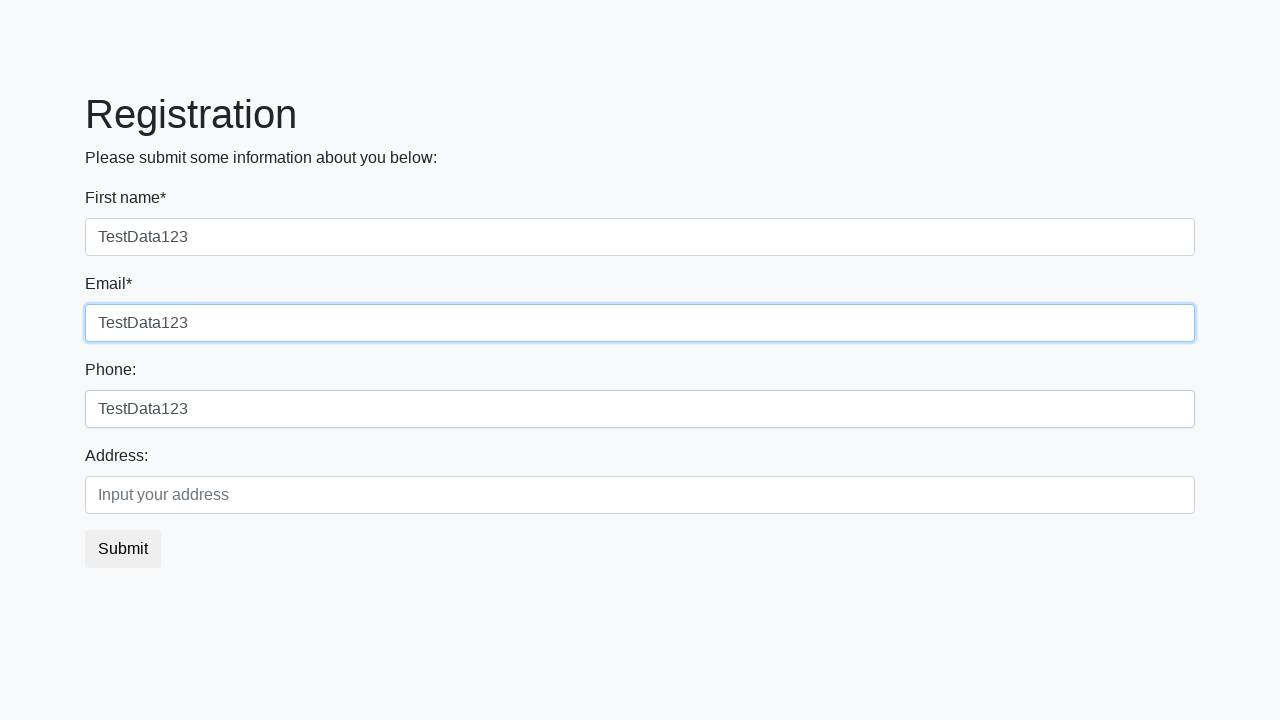

Filled input field with test data on input >> nth=3
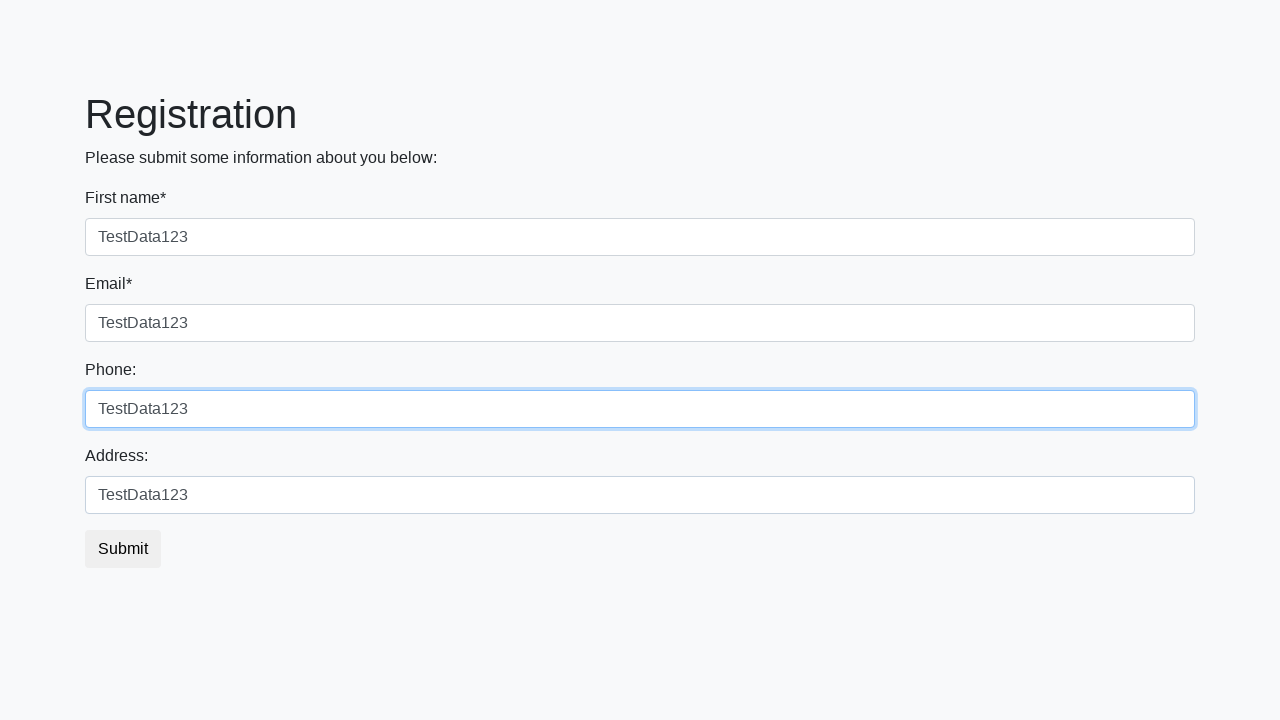

Clicked submit button to submit registration form at (123, 549) on button.btn
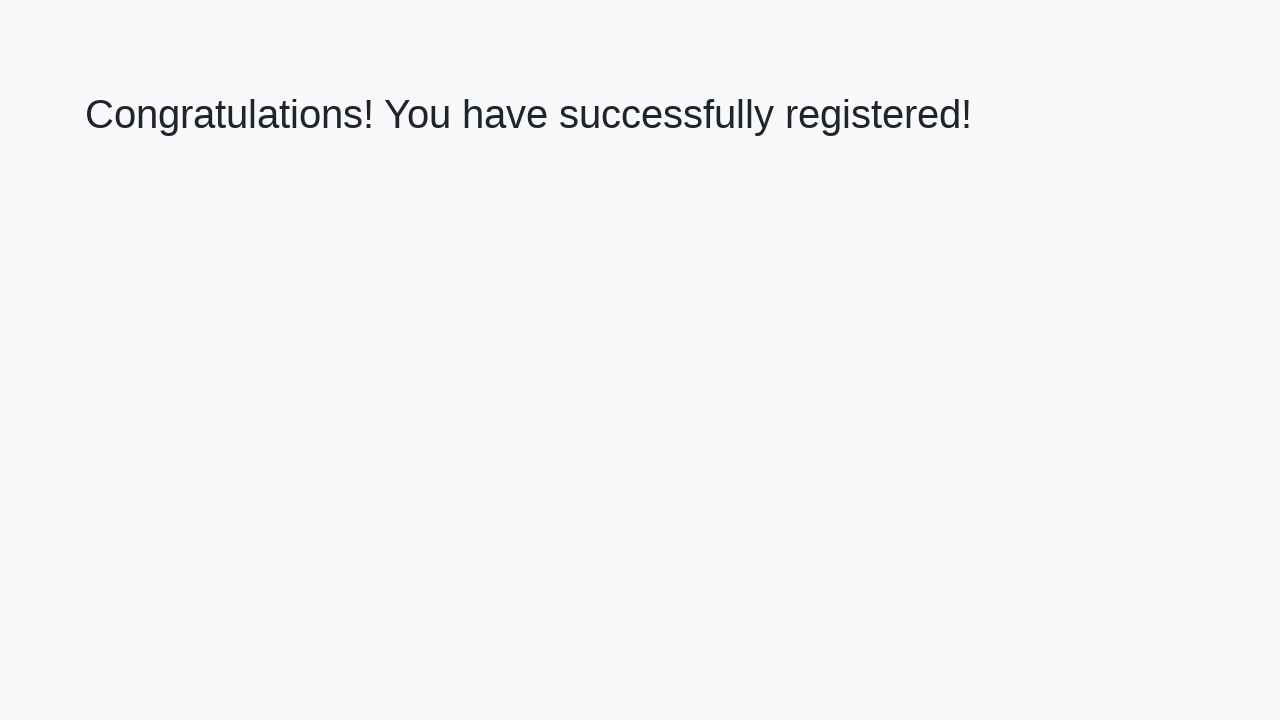

Success message header loaded
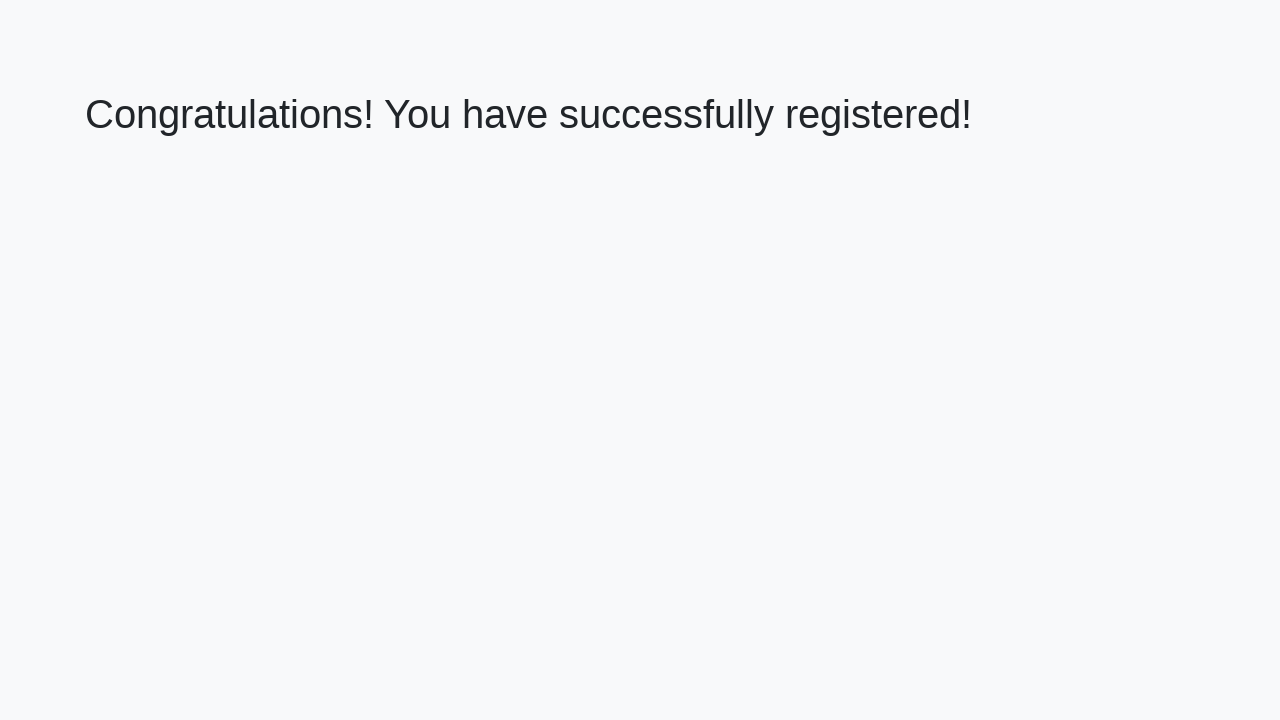

Retrieved success message text content
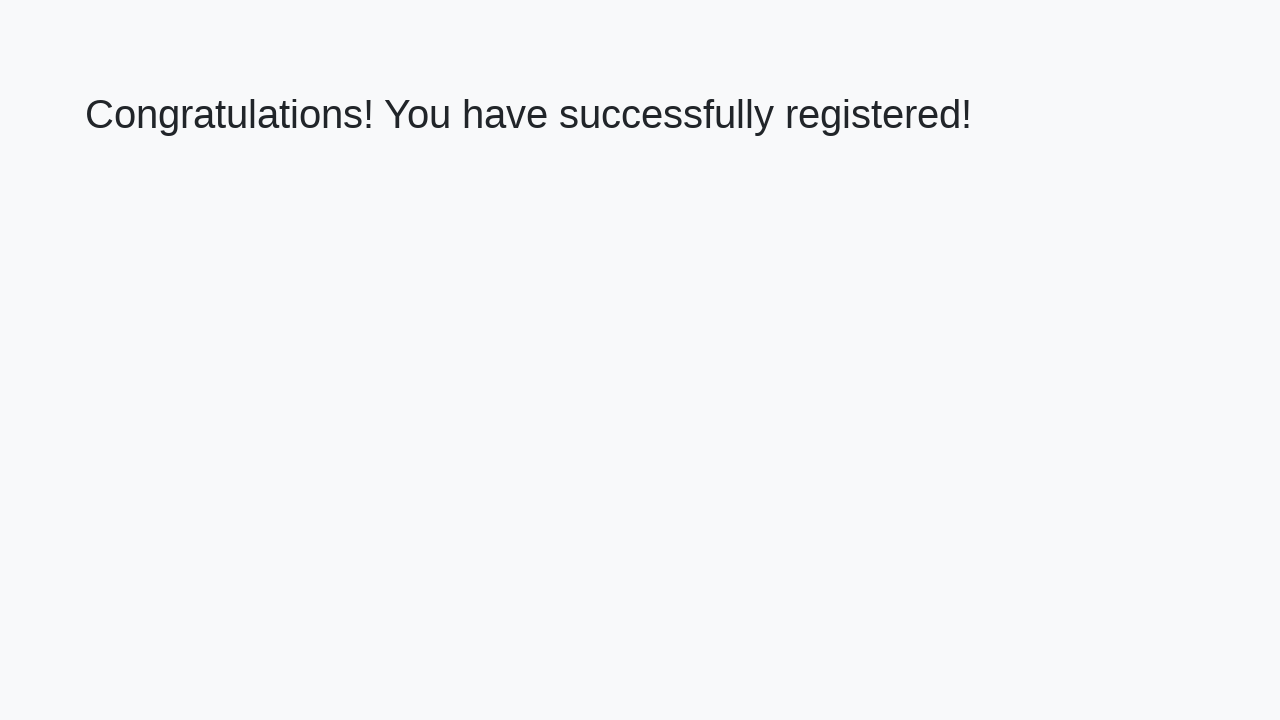

Verified success message: 'Congratulations! You have successfully registered!'
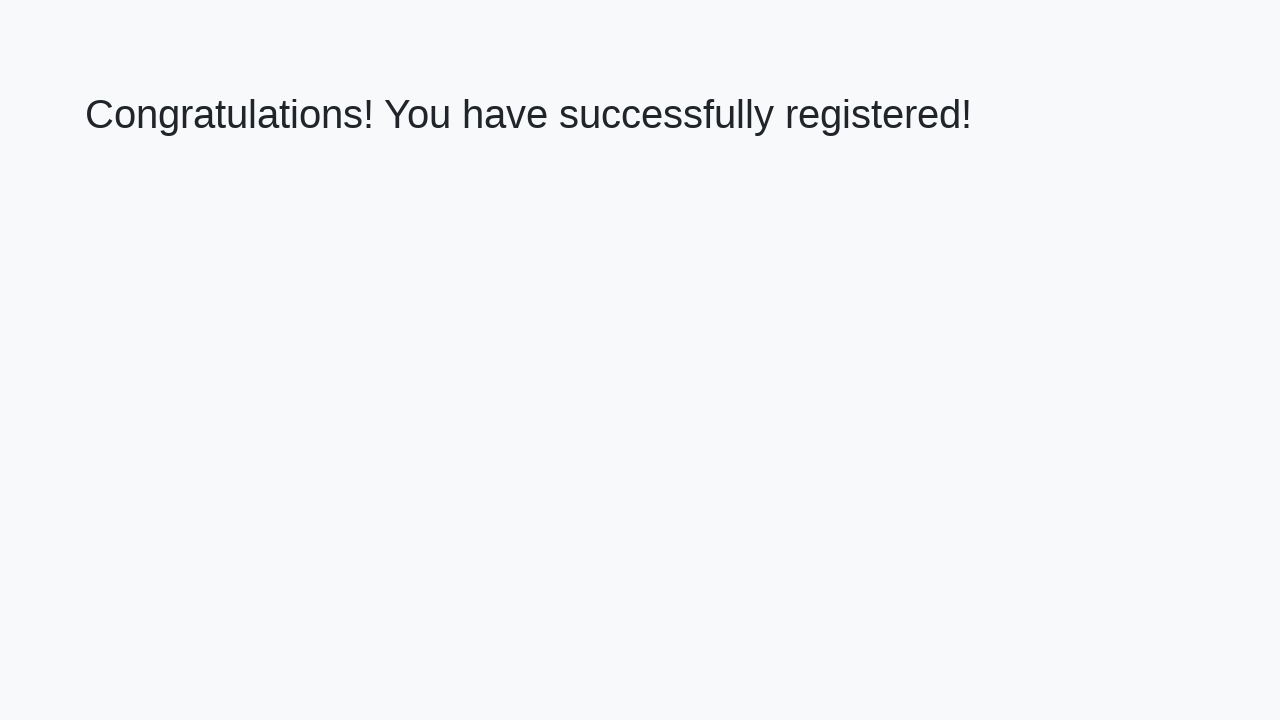

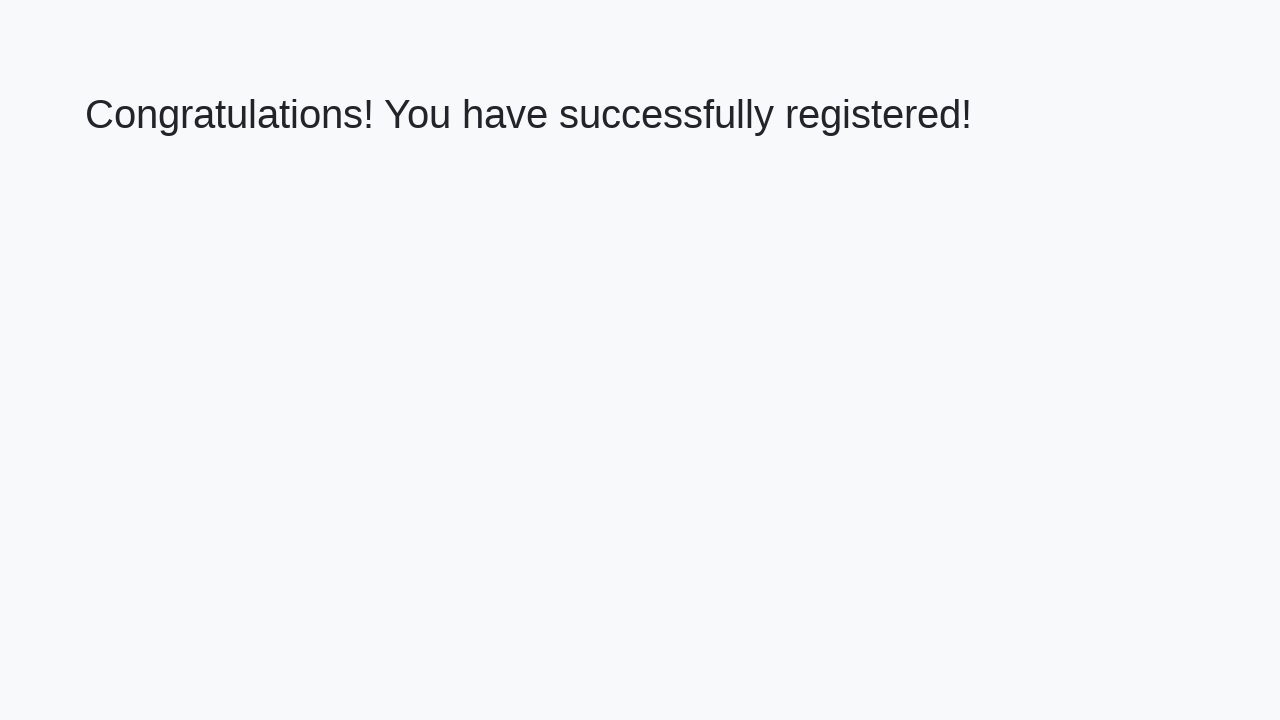